Verifies that the browser title matches the expected value "Index Page"

Starting URL: https://jdi-framework.github.io/tests

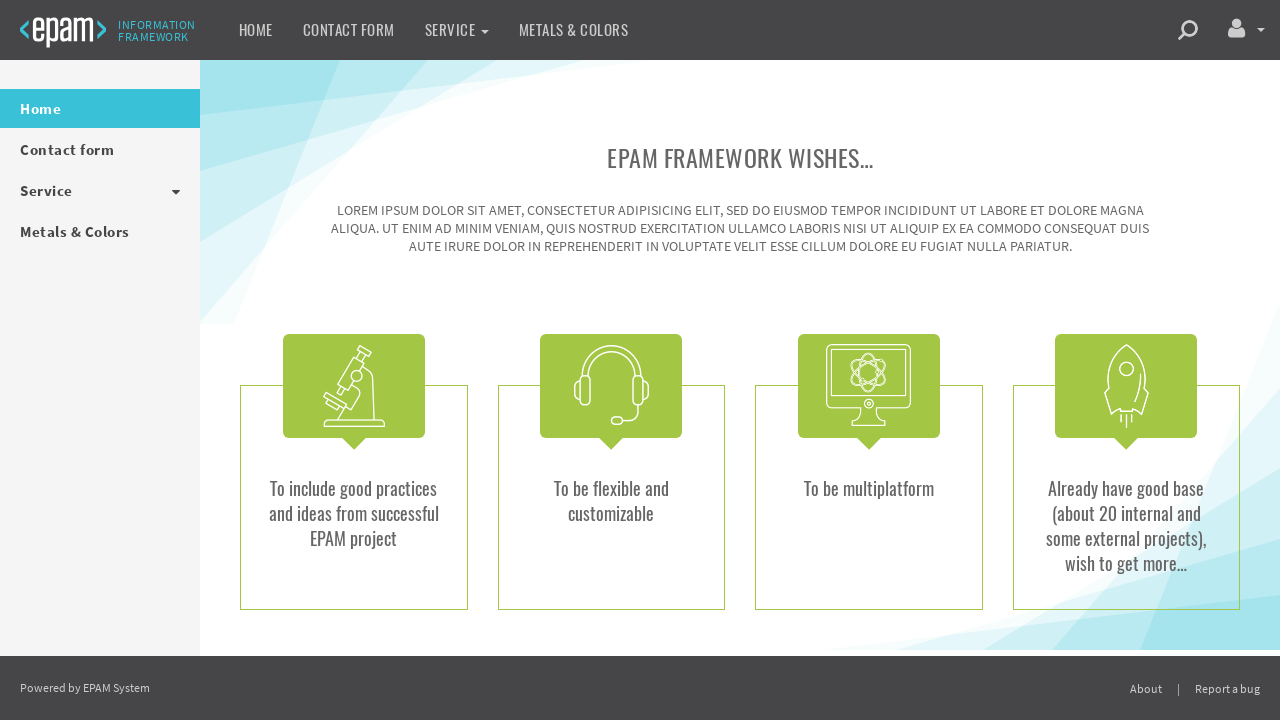

Navigated to https://jdi-framework.github.io/tests
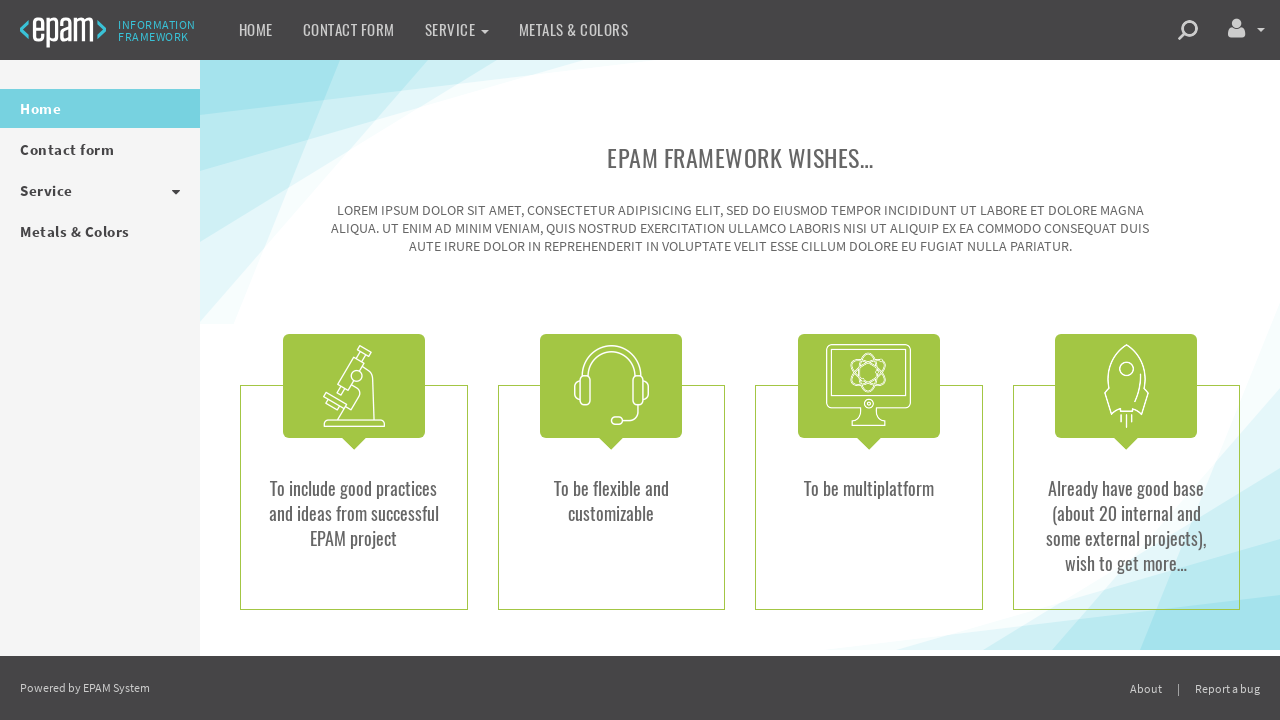

Verified page title matches expected value 'Index Page'
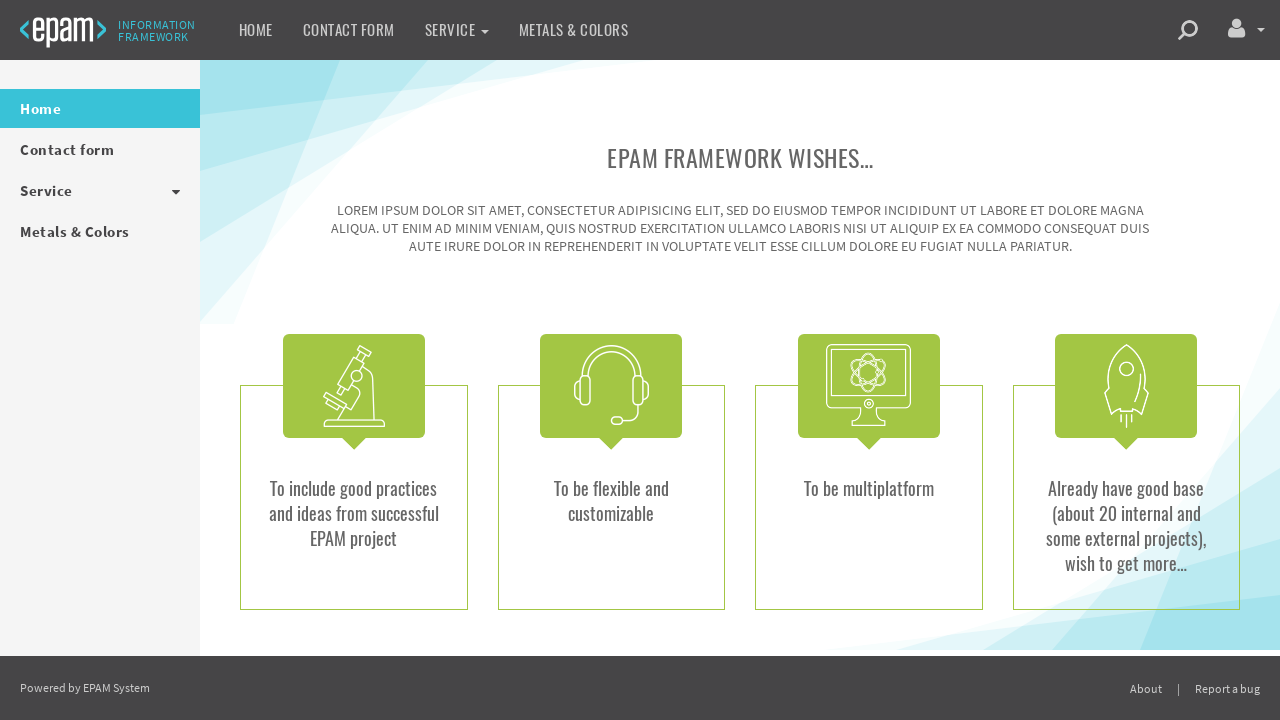

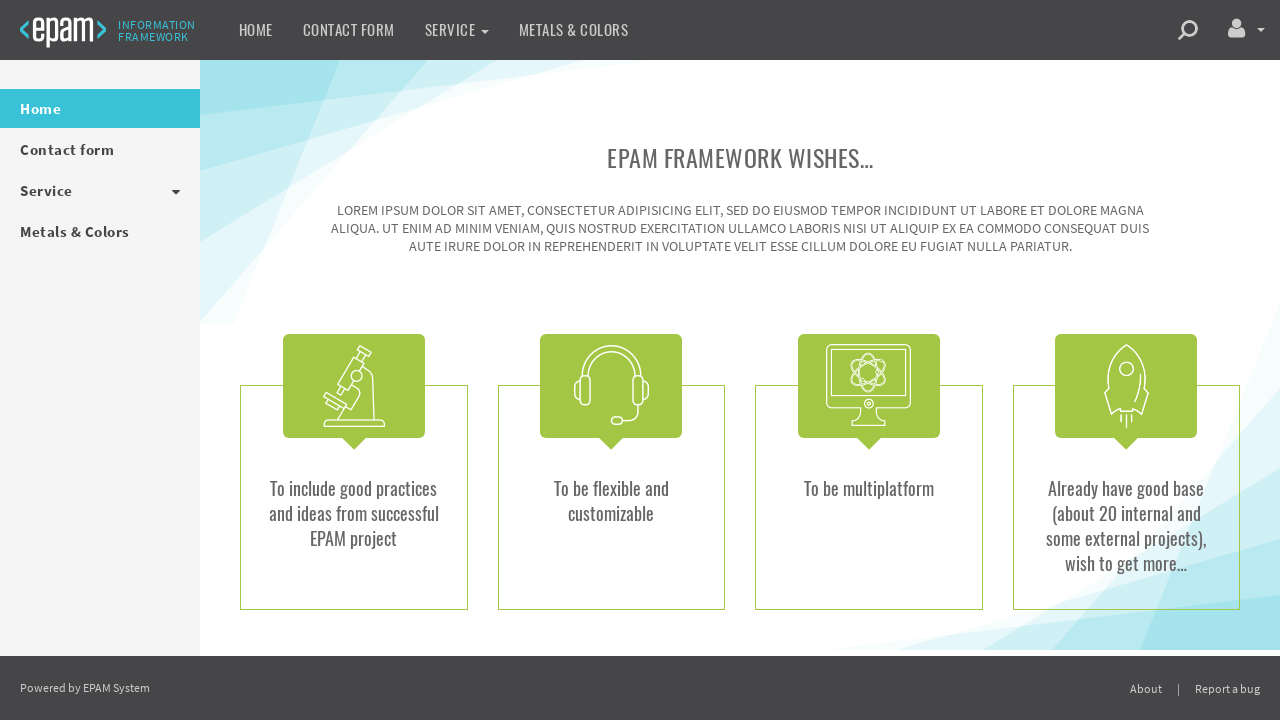